Tests un-marking todo items as complete by unchecking the checkbox after marking it complete.

Starting URL: https://demo.playwright.dev/todomvc

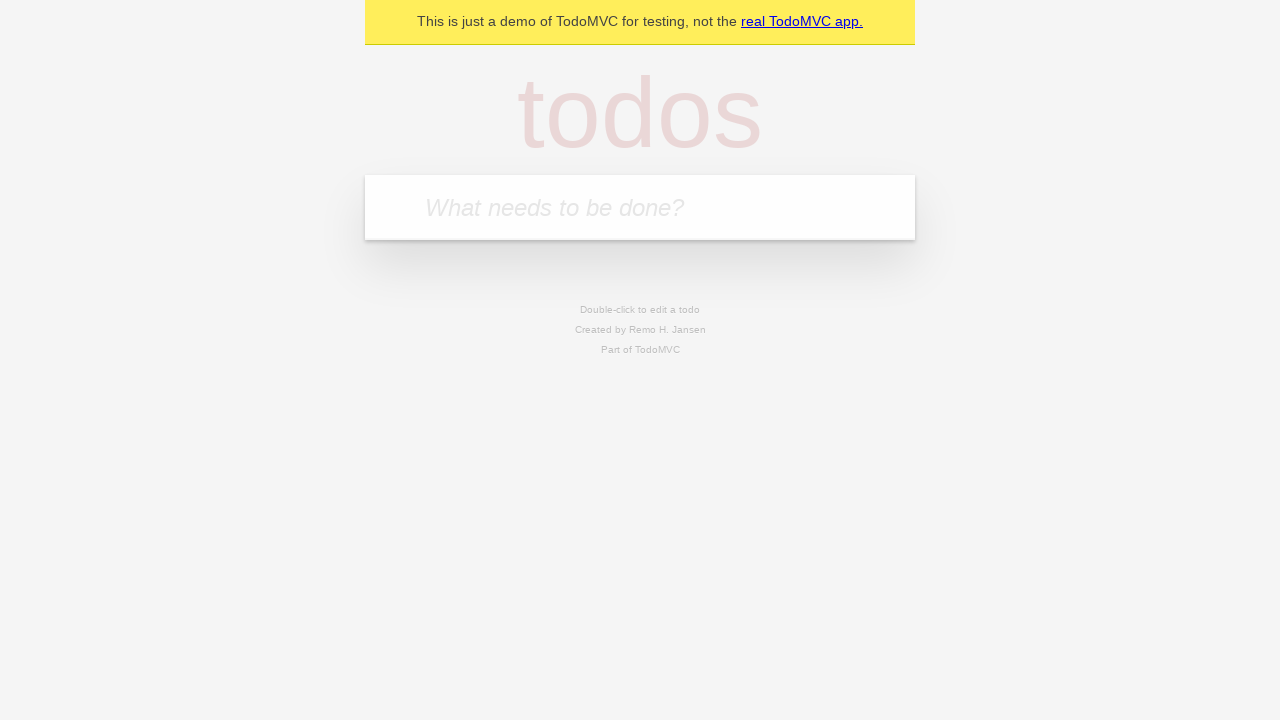

Filled todo input with 'buy some cheese' on internal:attr=[placeholder="What needs to be done?"i]
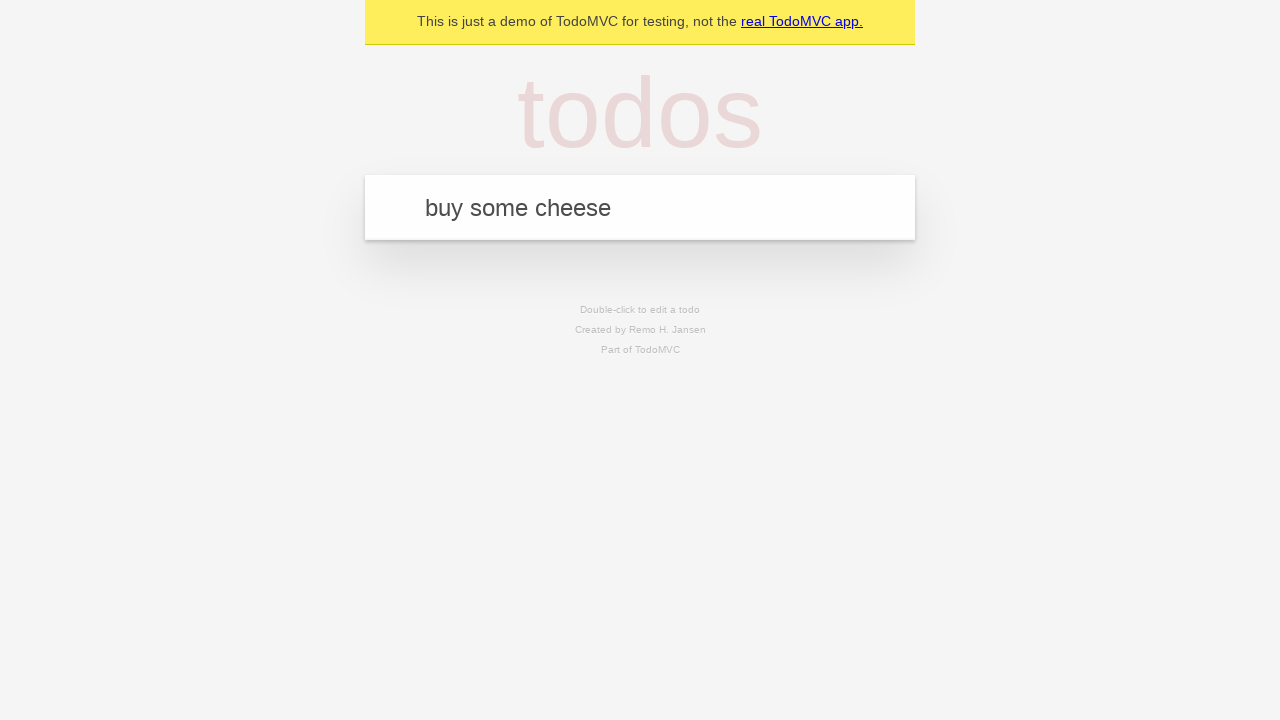

Pressed Enter to create first todo item on internal:attr=[placeholder="What needs to be done?"i]
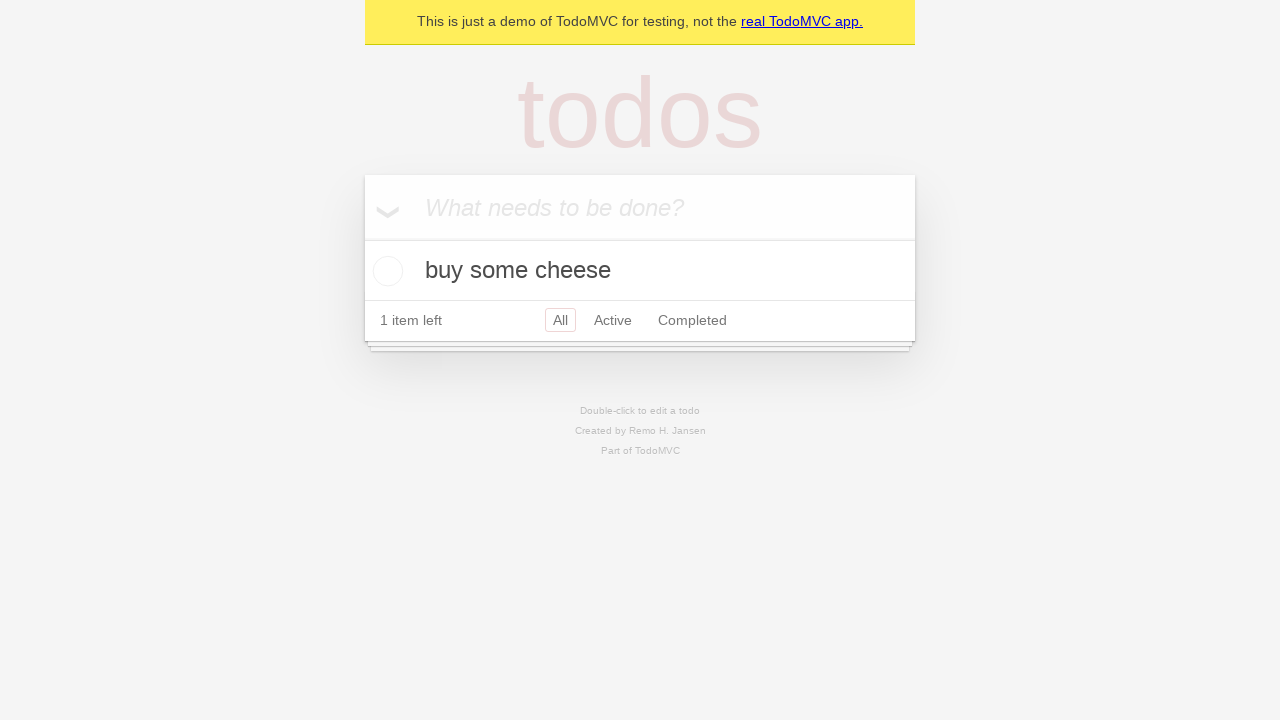

Filled todo input with 'feed the cat' on internal:attr=[placeholder="What needs to be done?"i]
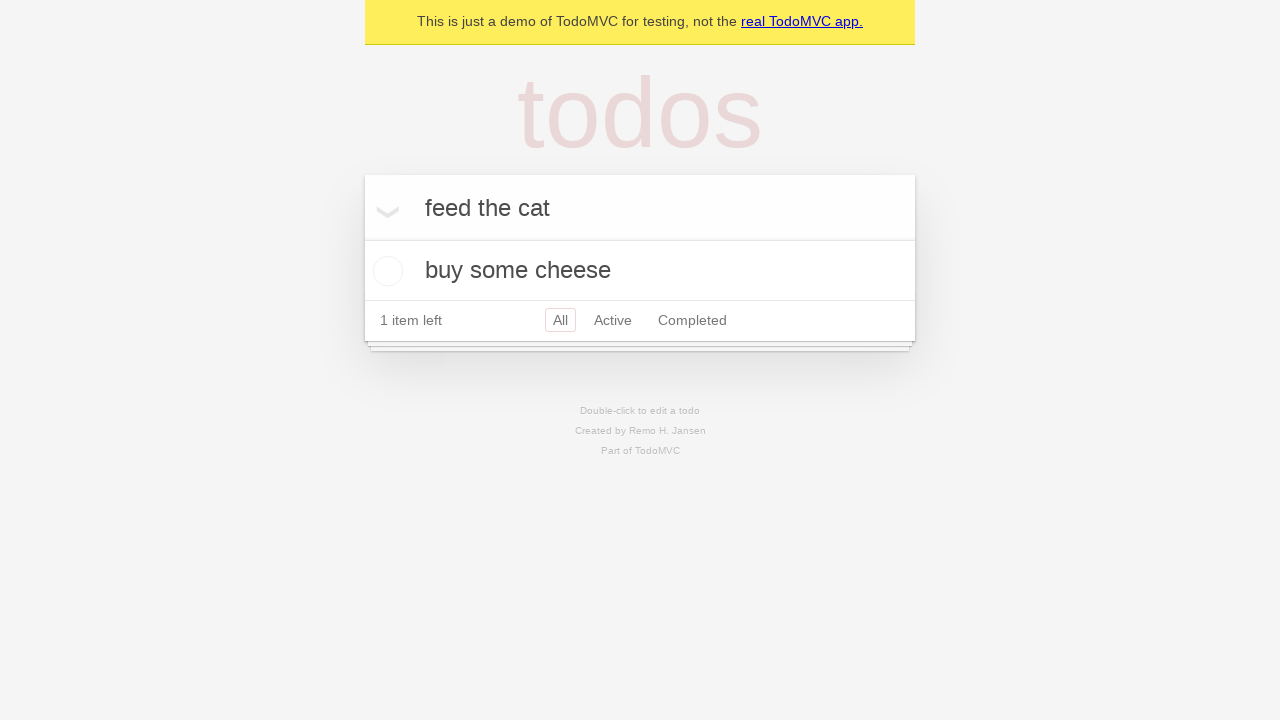

Pressed Enter to create second todo item on internal:attr=[placeholder="What needs to be done?"i]
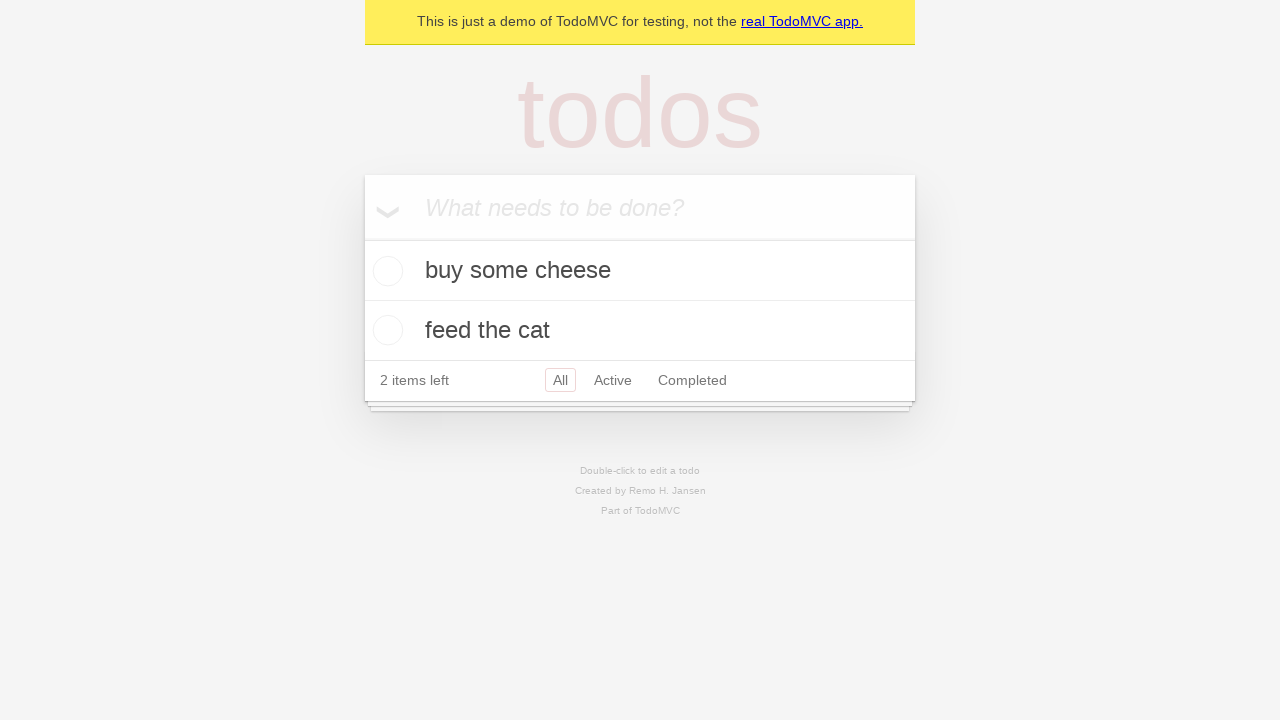

Checked checkbox for first todo item 'buy some cheese' at (385, 271) on internal:testid=[data-testid="todo-item"s] >> nth=0 >> internal:role=checkbox
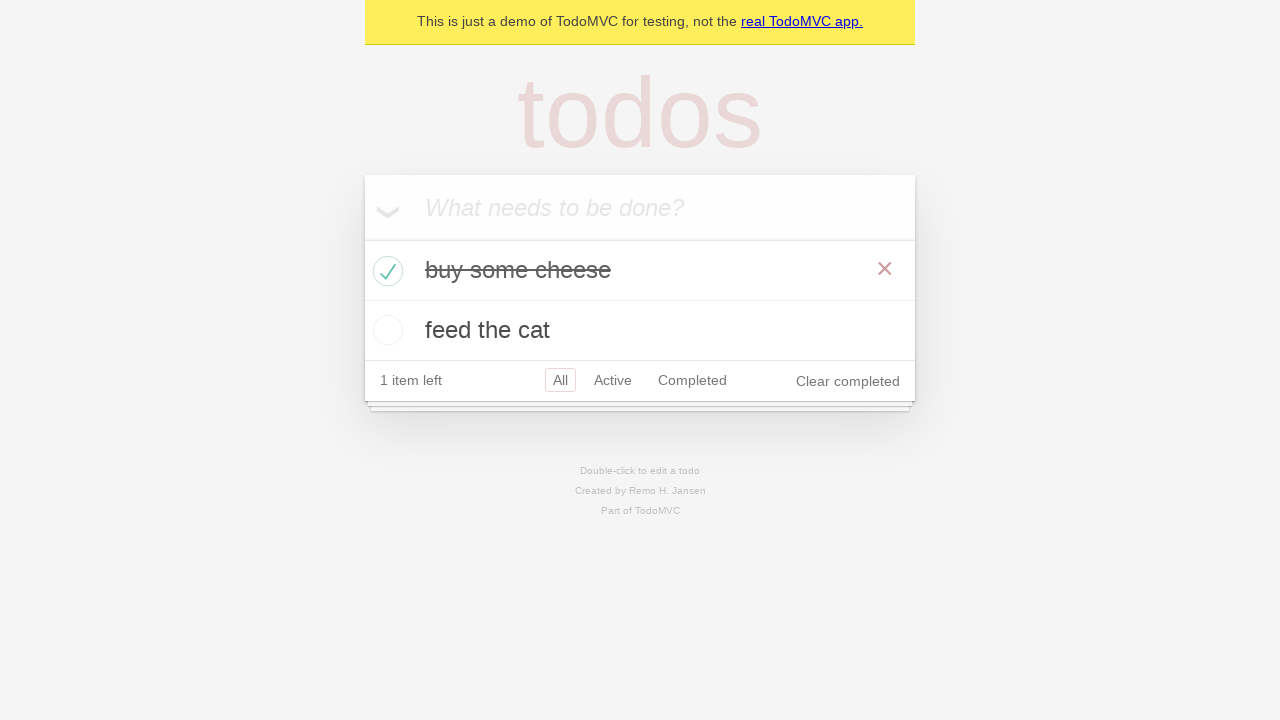

Unchecked checkbox to mark first todo item as incomplete at (385, 271) on internal:testid=[data-testid="todo-item"s] >> nth=0 >> internal:role=checkbox
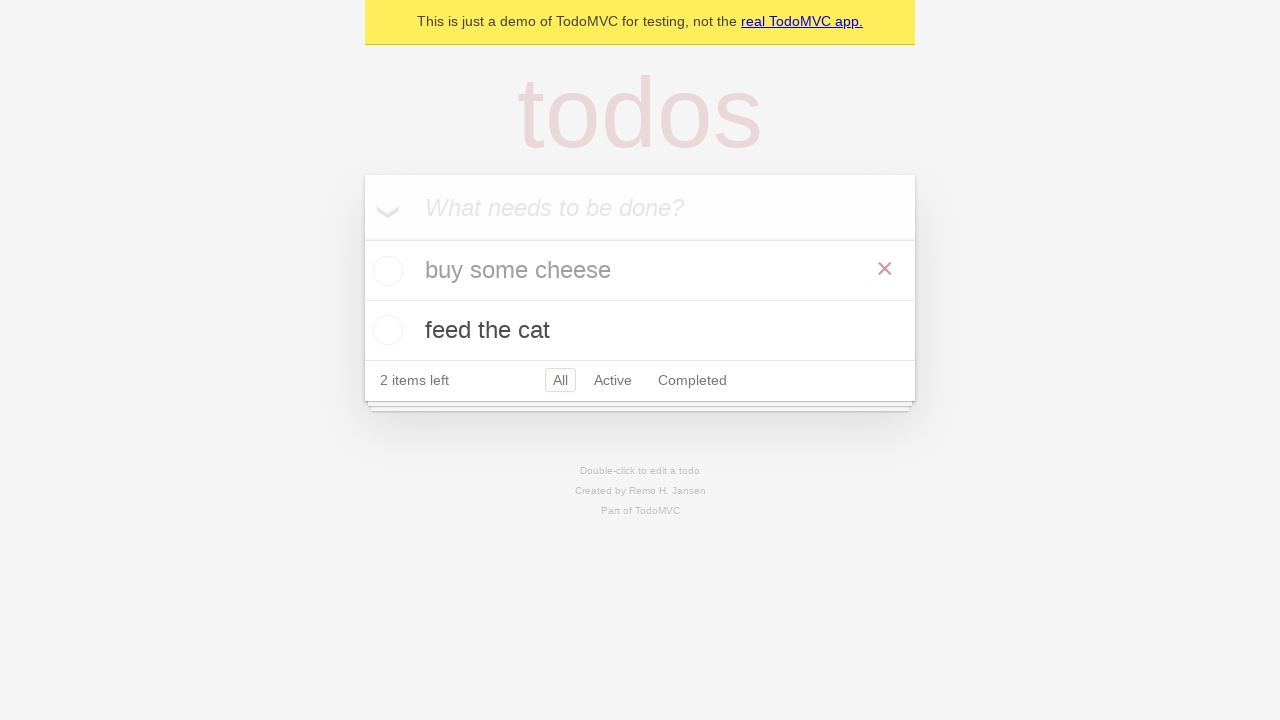

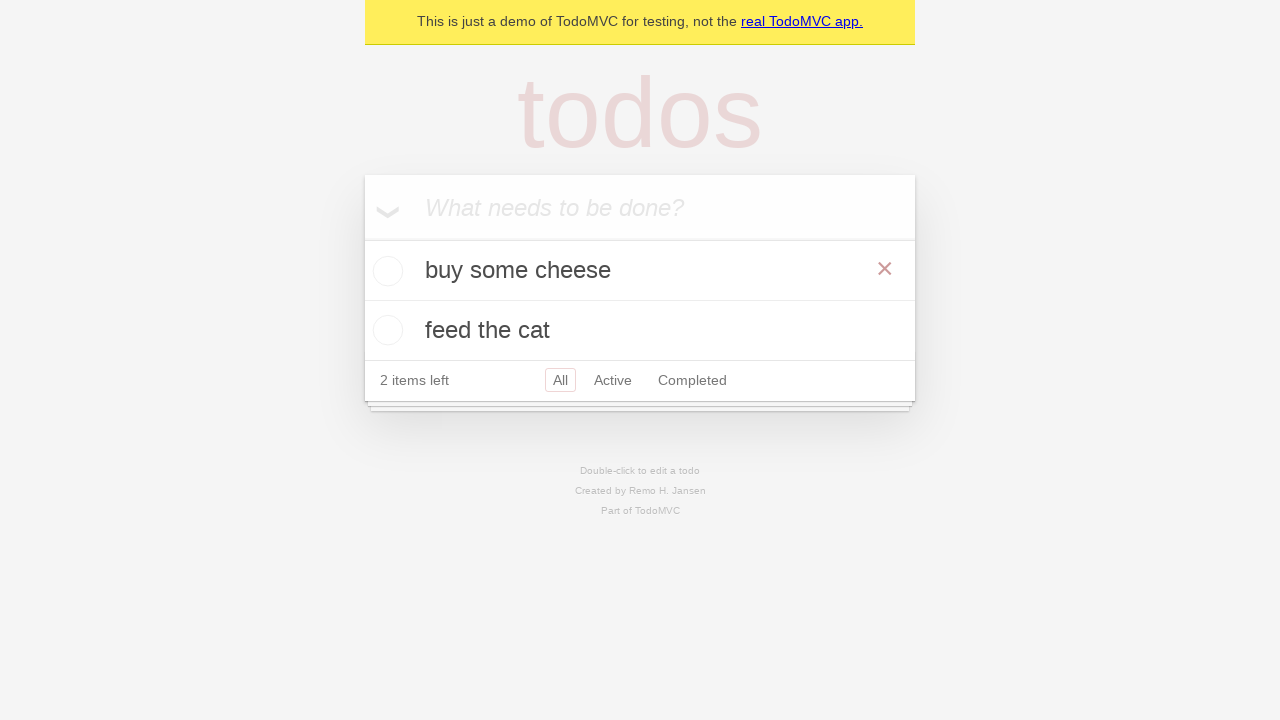